Tests date picker by navigating to next month using arrows and selecting the 24th day

Starting URL: https://demoqa.com/date-picker

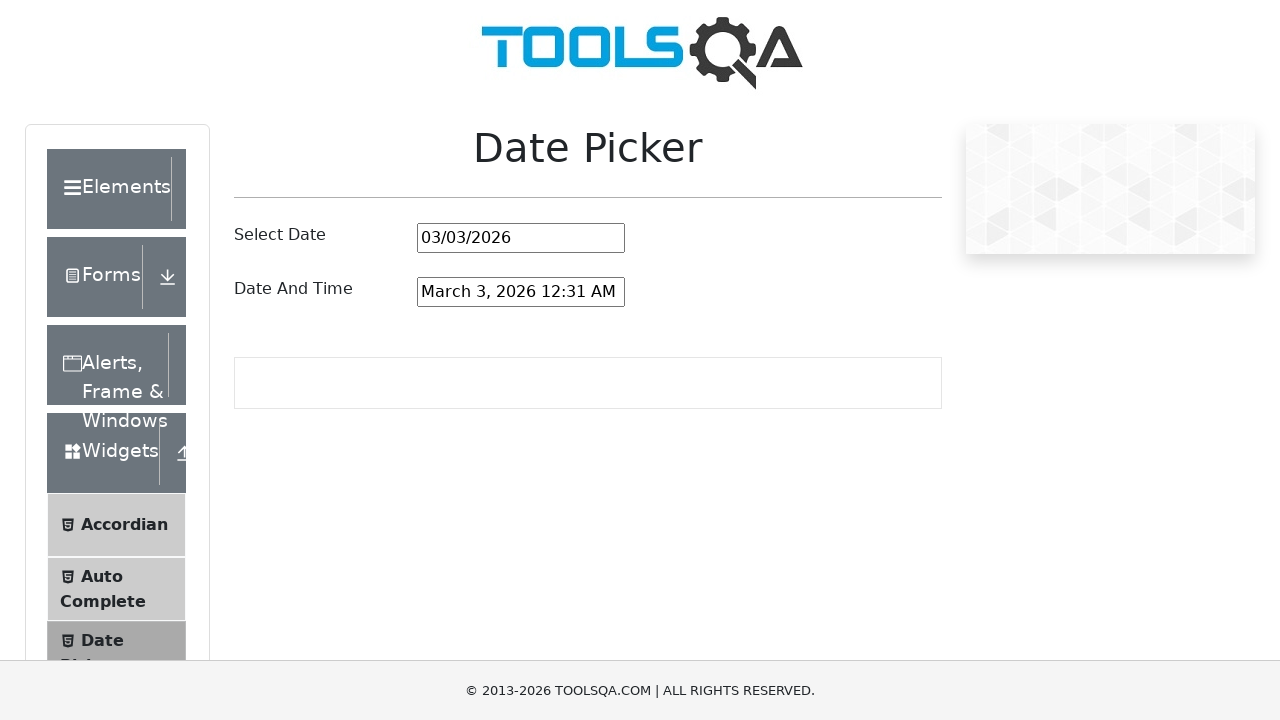

Clicked on date picker input to open it at (521, 238) on #datePickerMonthYearInput
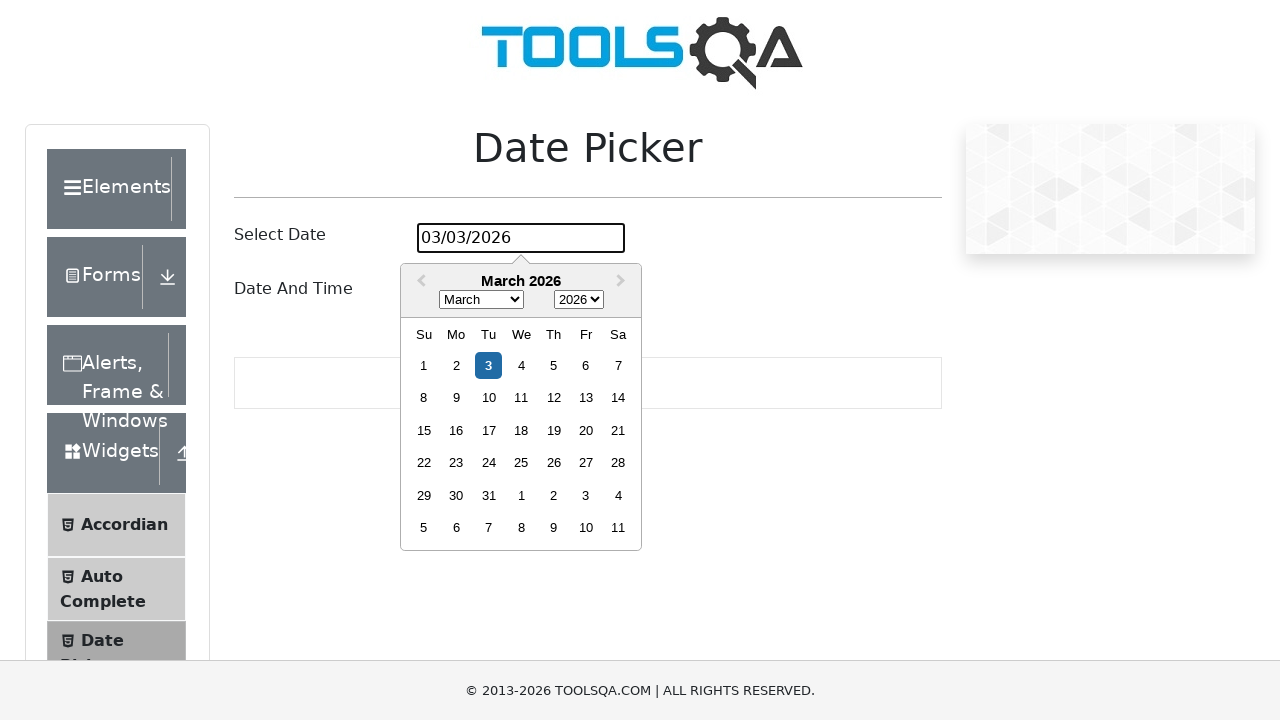

Clicked next month navigation arrow at (623, 282) on .react-datepicker__navigation--next
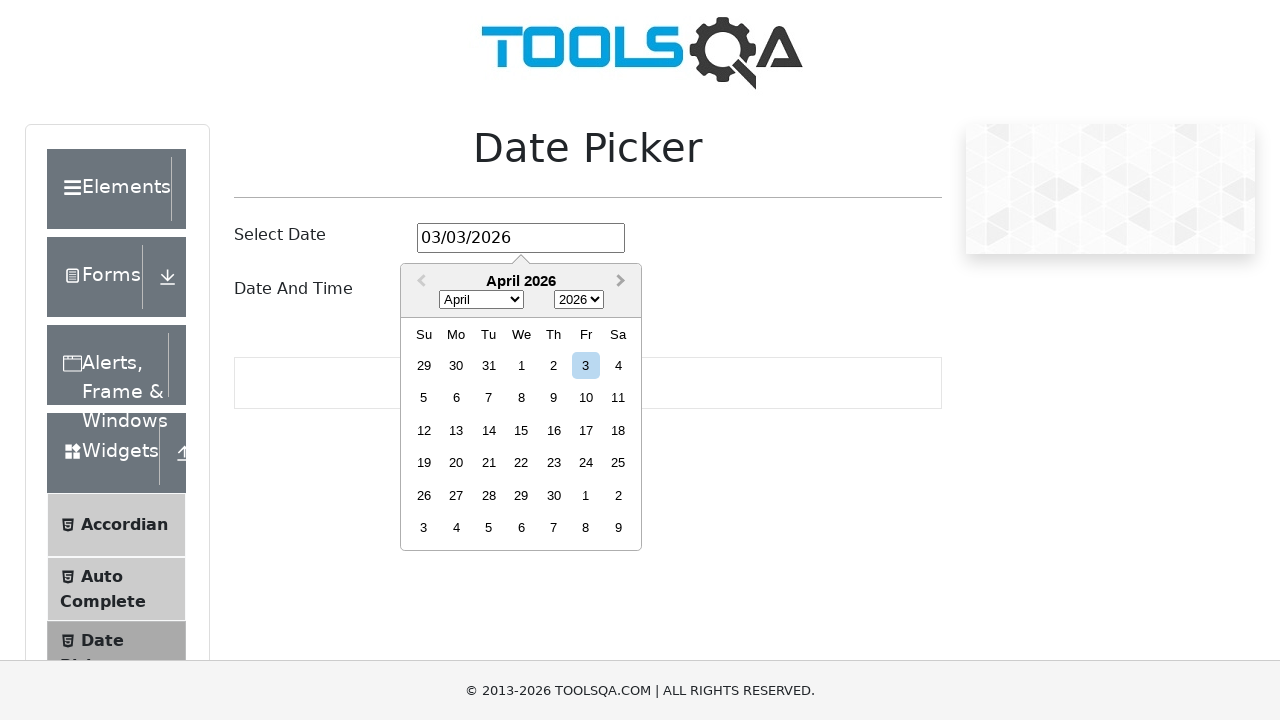

Selected the 24th day from date picker at (586, 463) on .react-datepicker__day--024
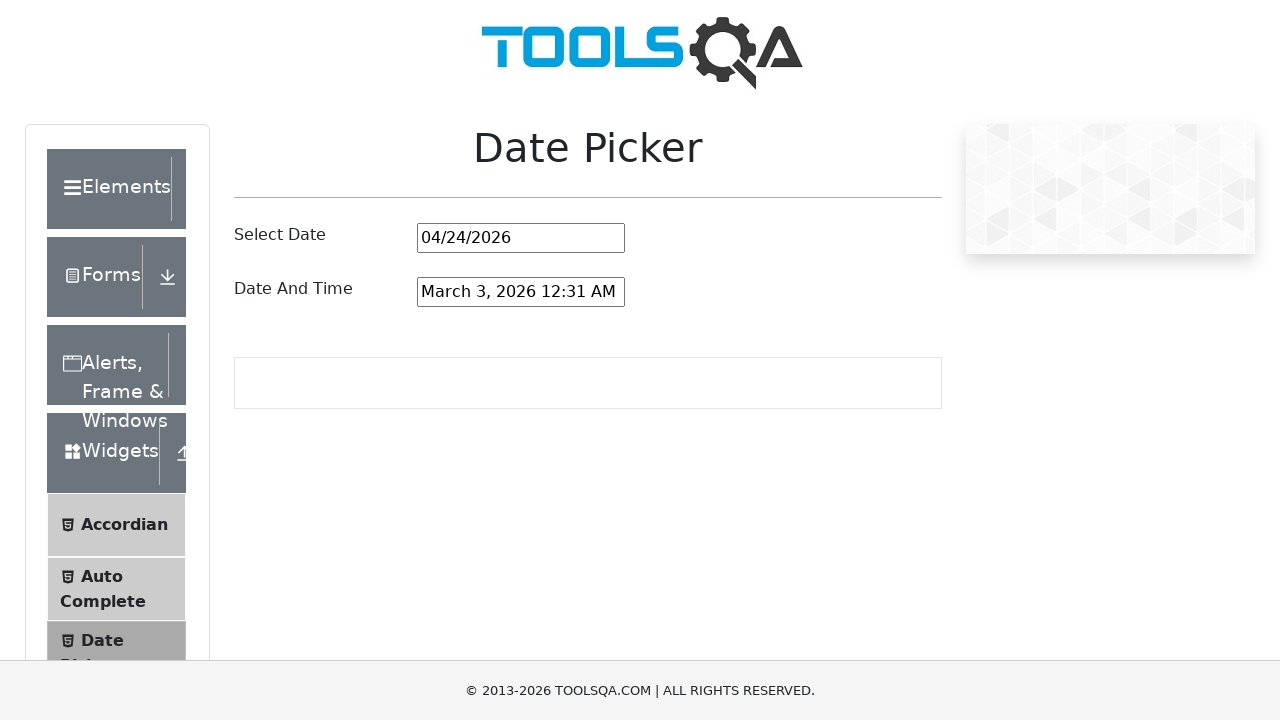

Waited for date selection to be processed
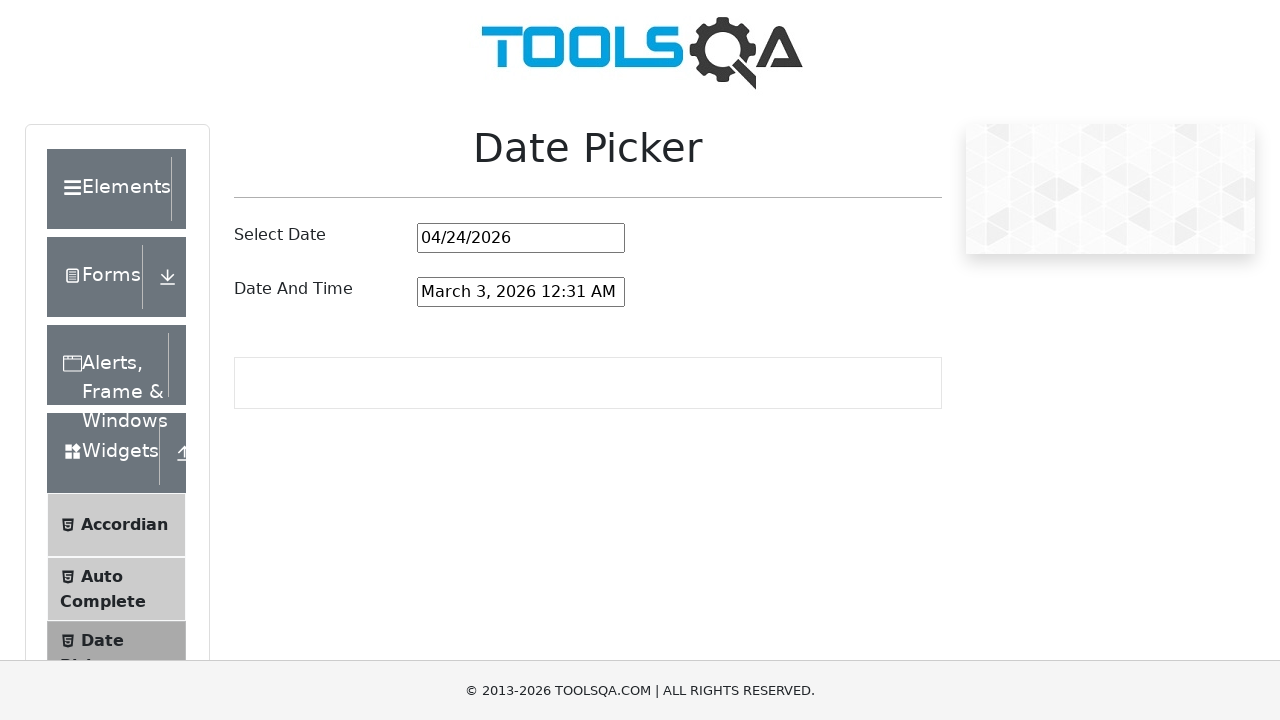

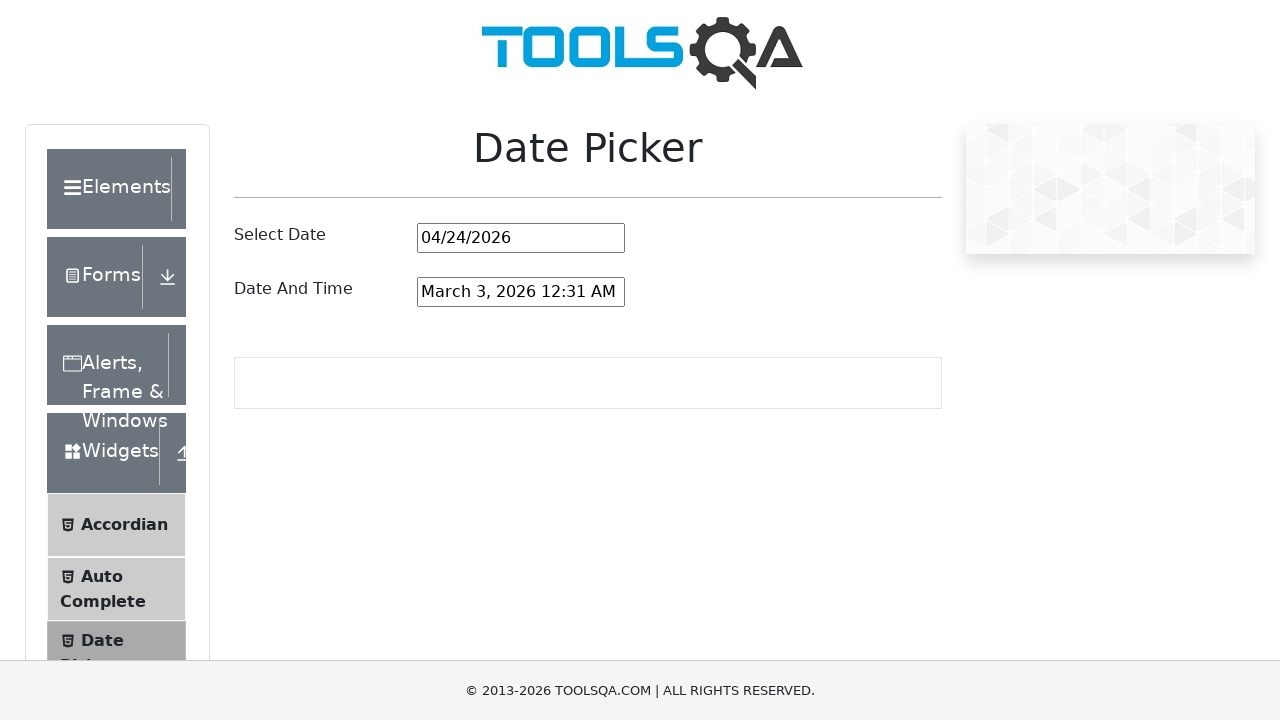